Navigates to ParaBank homepage and clicks the register button to access the registration page

Starting URL: https://parabank.parasoft.com

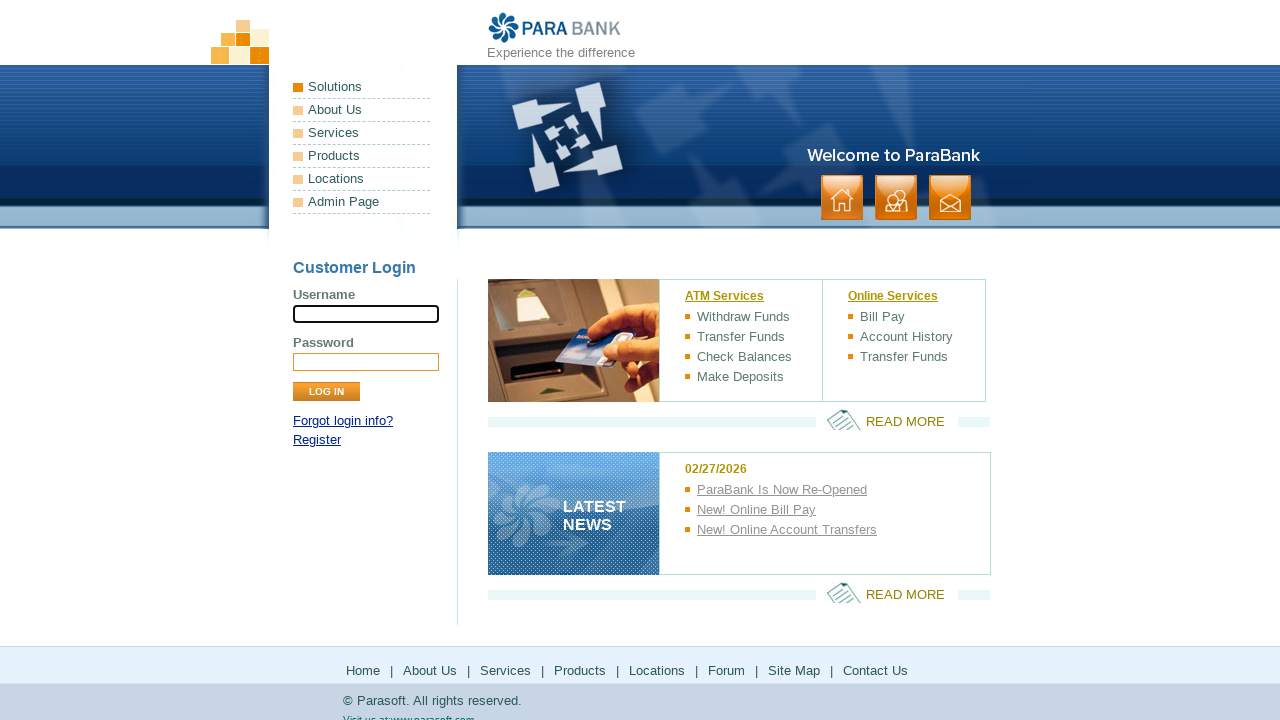

Navigated to ParaBank homepage
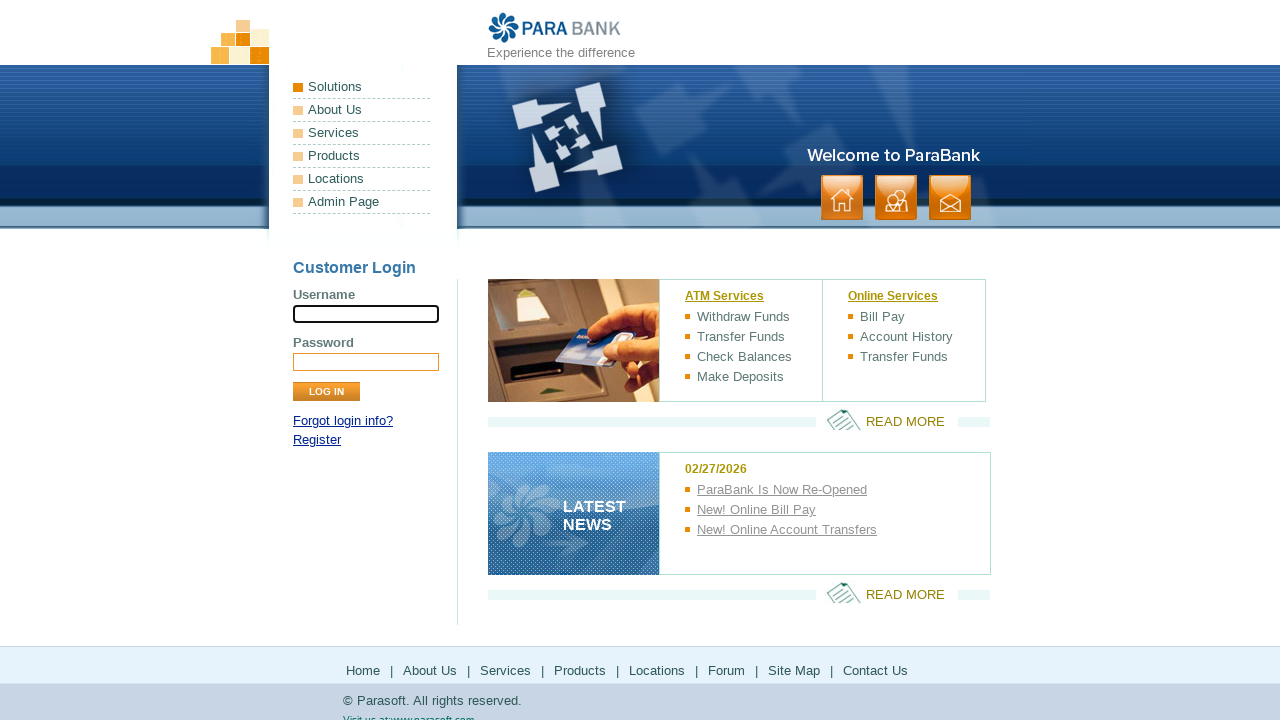

Clicked the register button at (317, 440) on xpath=/html/body/div[1]/div[3]/div[1]/div/p[2]/a
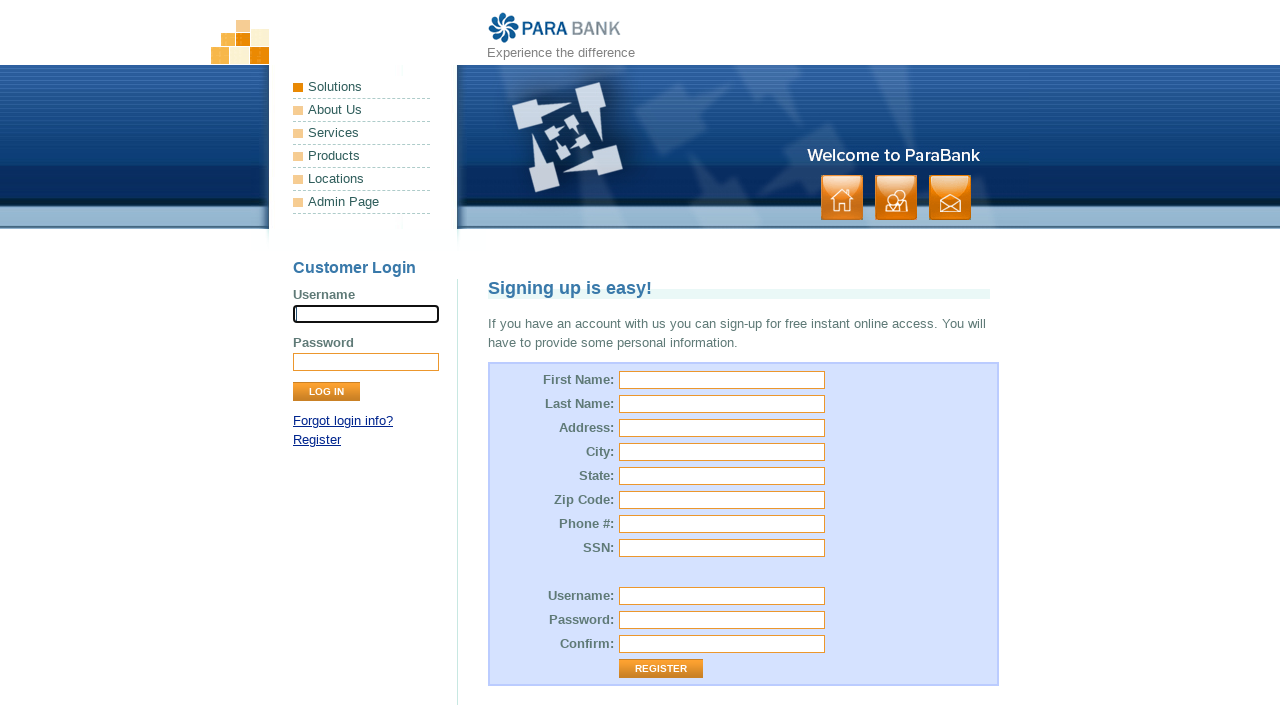

Registration page loaded
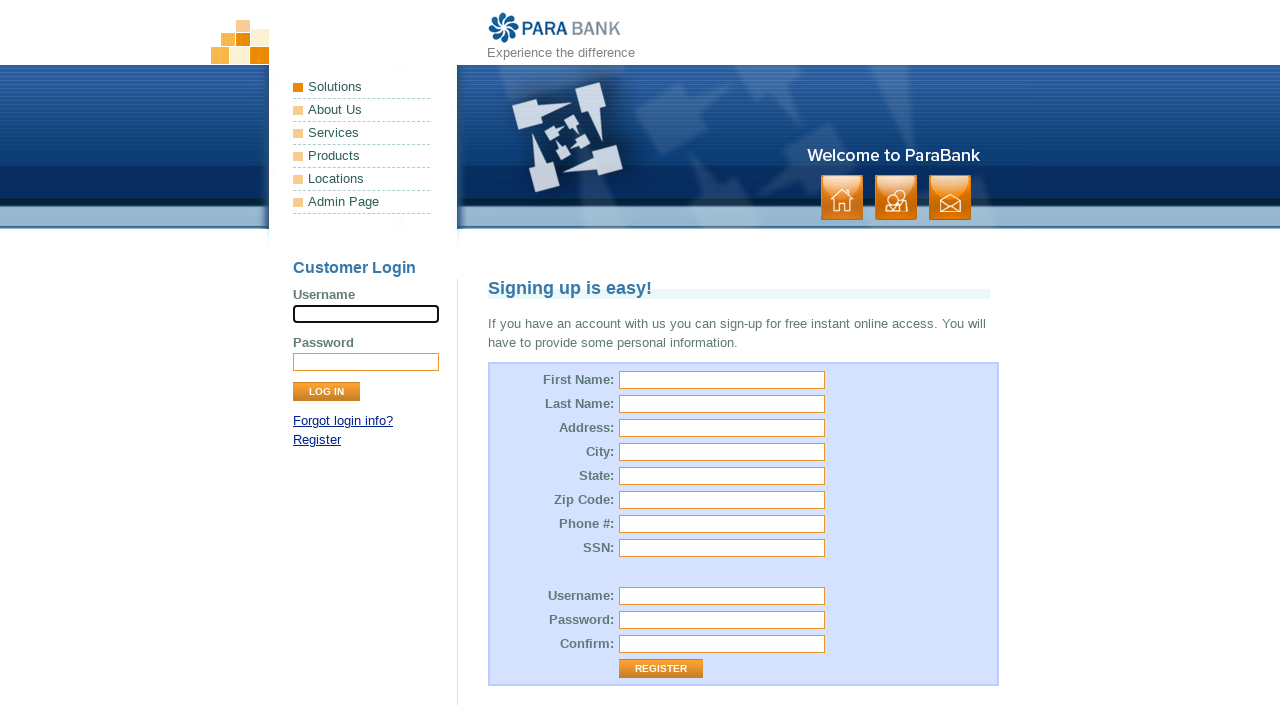

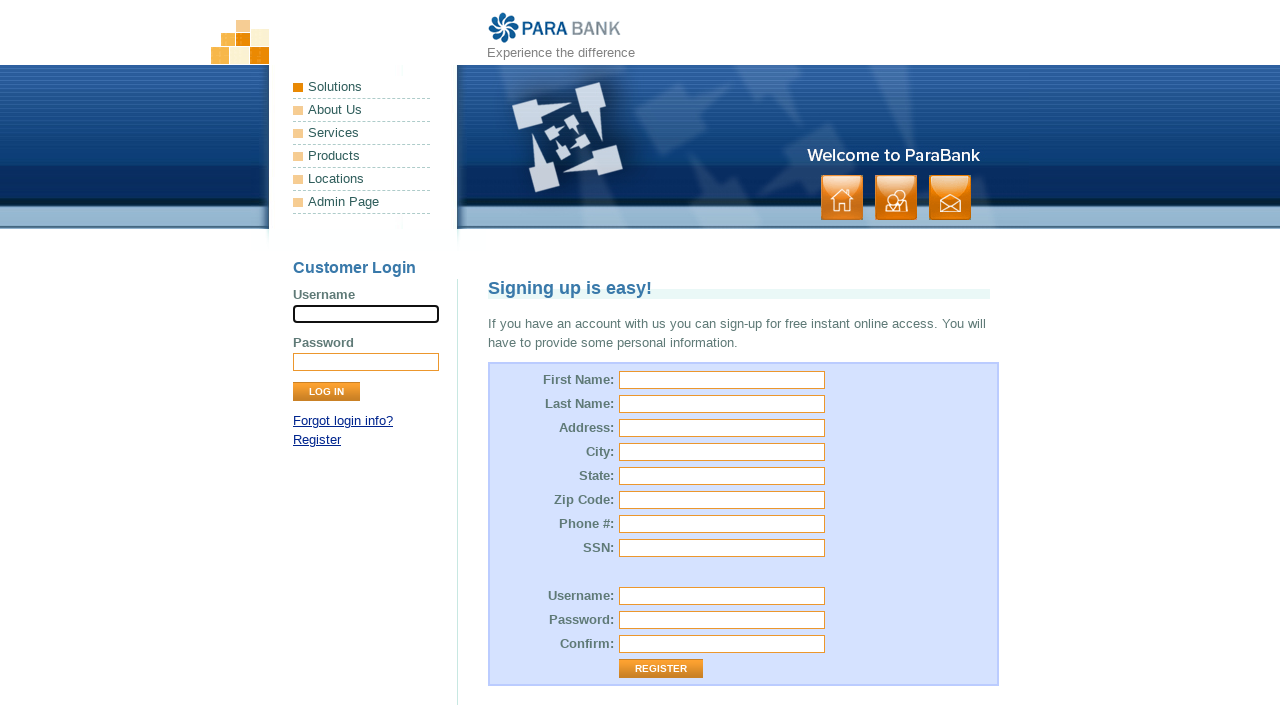